Tests that new todo items are appended to the bottom of the list by creating 3 items

Starting URL: https://demo.playwright.dev/todomvc

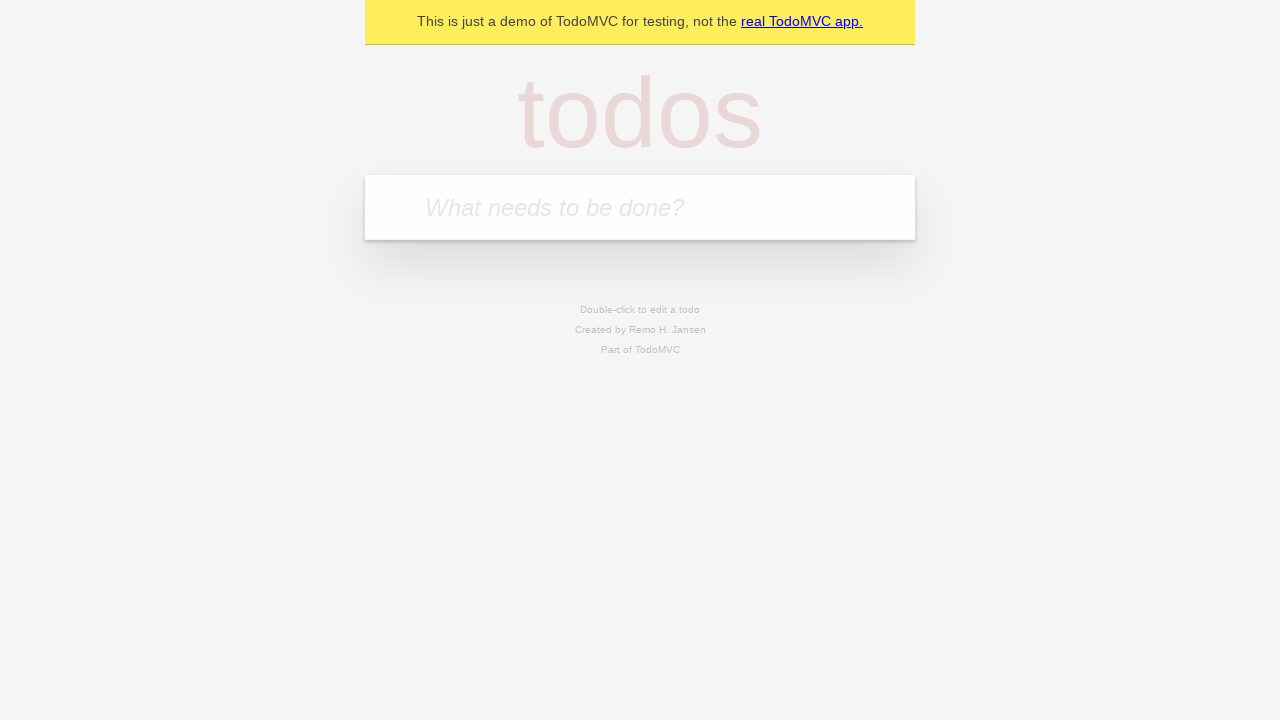

Filled todo input with 'buy some cheese' on internal:attr=[placeholder="What needs to be done?"i]
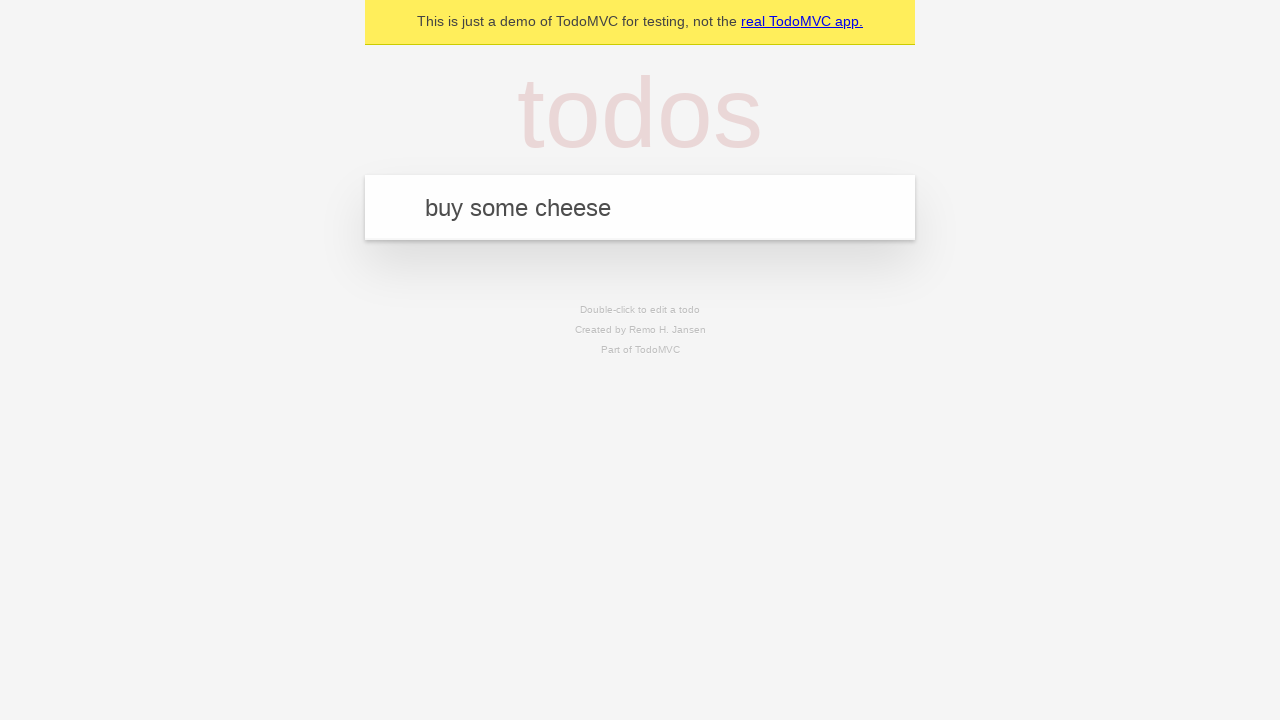

Pressed Enter to add todo item 'buy some cheese' on internal:attr=[placeholder="What needs to be done?"i]
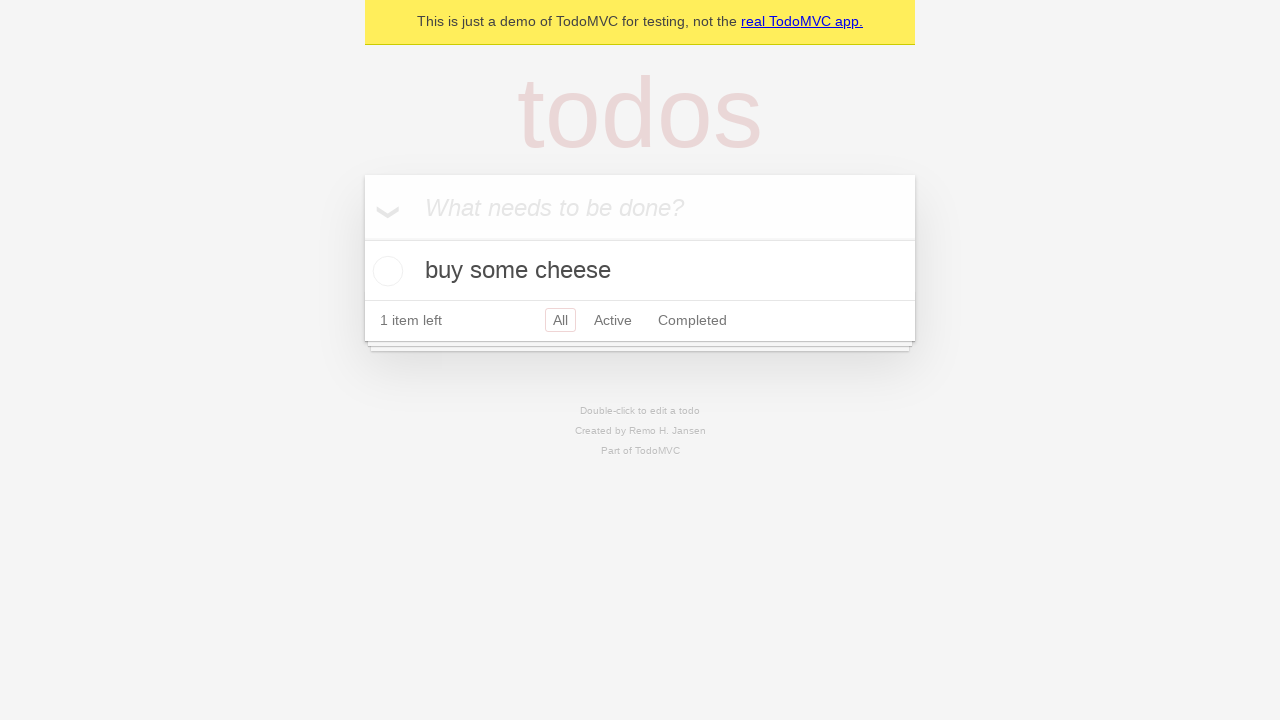

Filled todo input with 'feed the cat' on internal:attr=[placeholder="What needs to be done?"i]
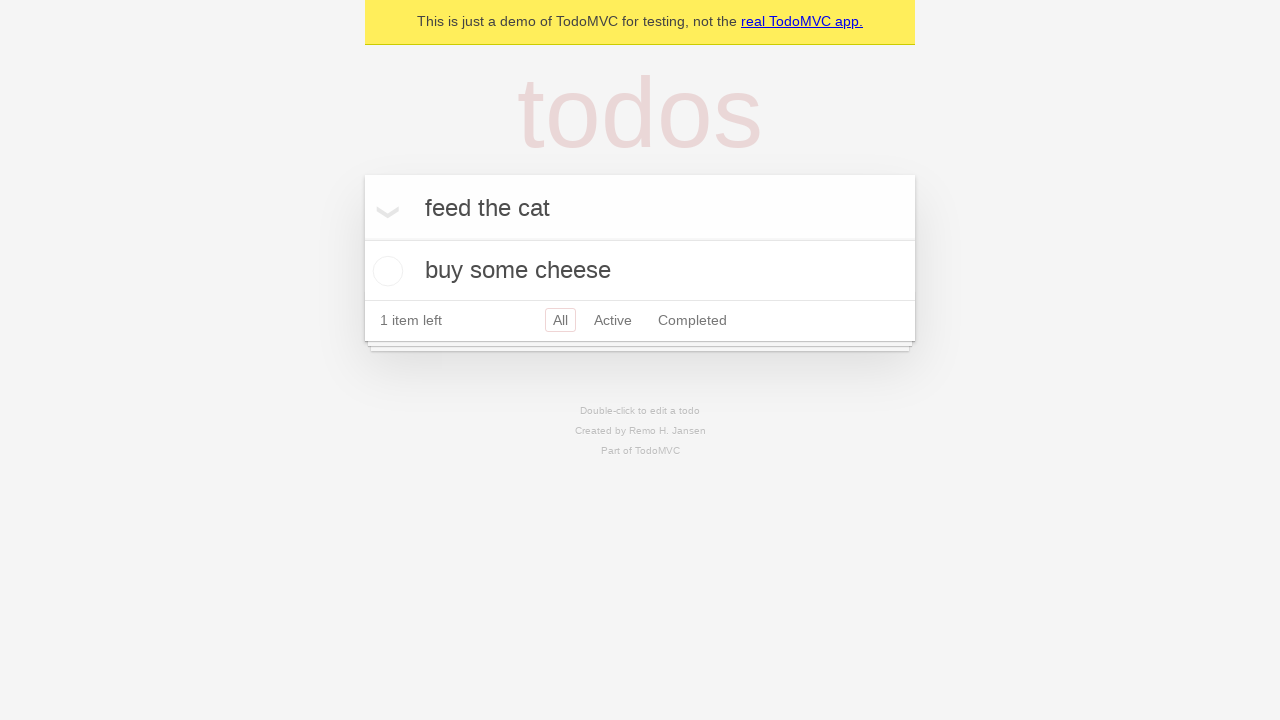

Pressed Enter to add todo item 'feed the cat' on internal:attr=[placeholder="What needs to be done?"i]
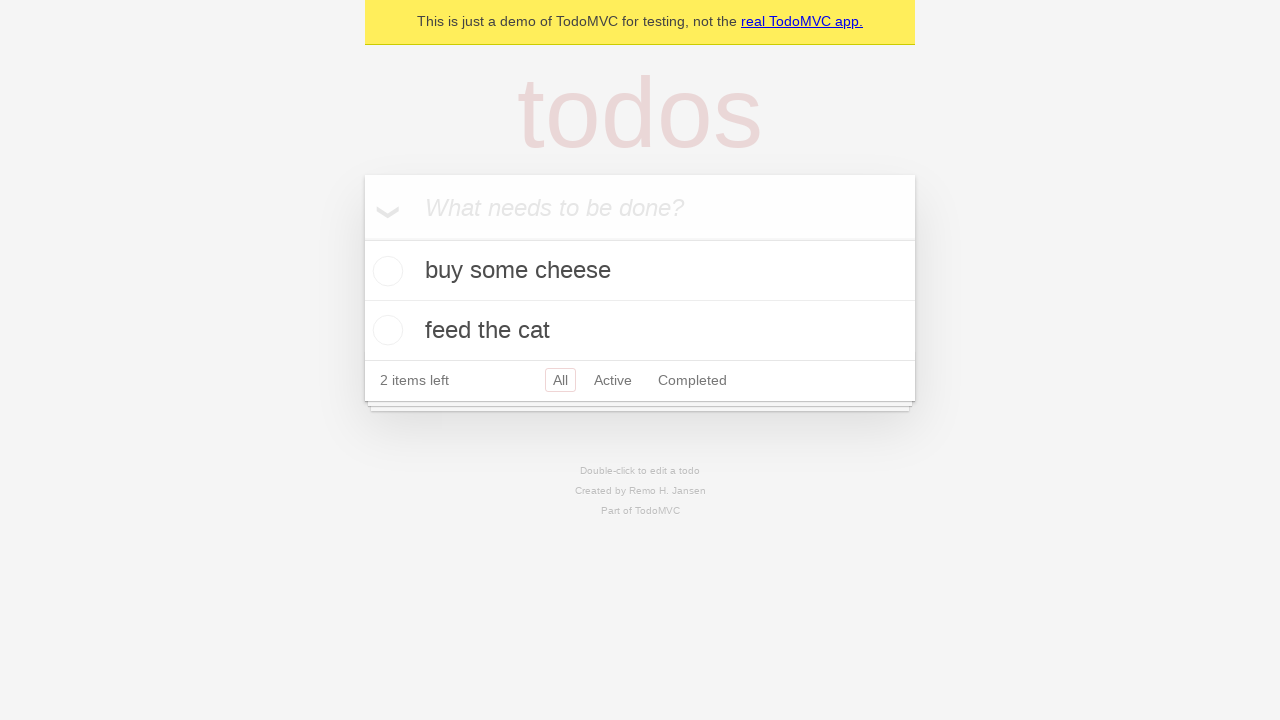

Filled todo input with 'book a doctors appointment' on internal:attr=[placeholder="What needs to be done?"i]
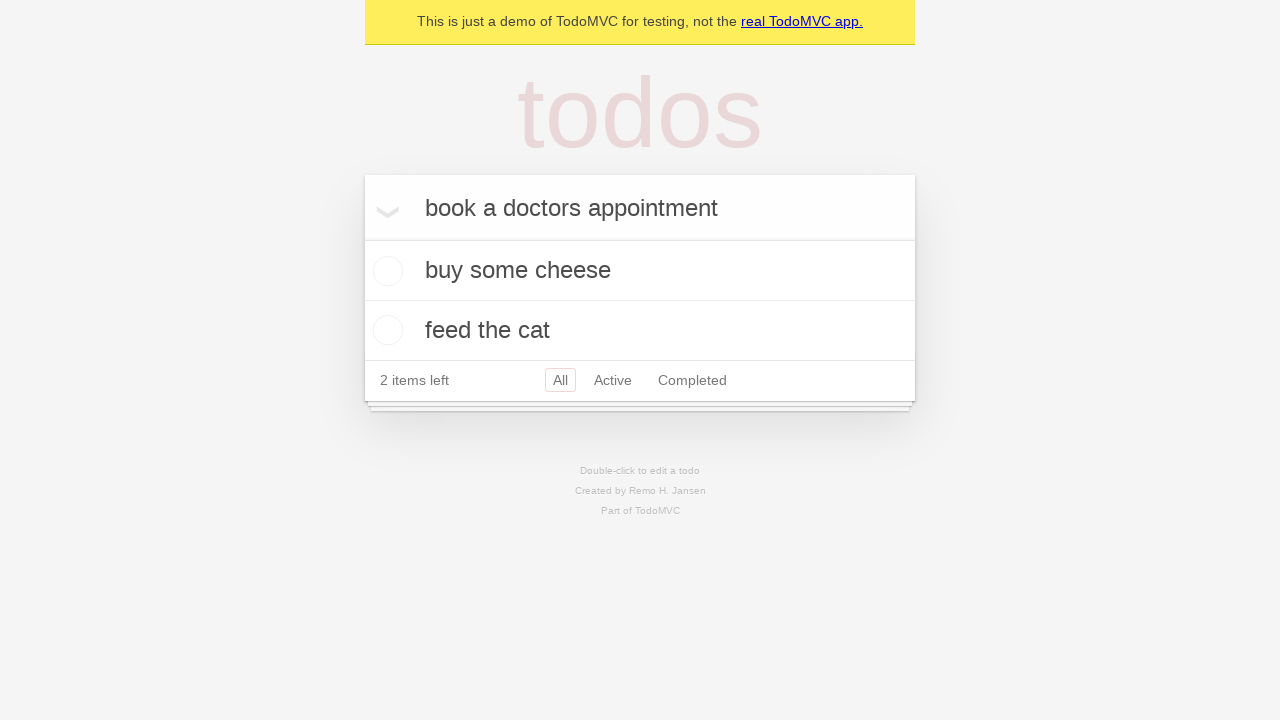

Pressed Enter to add todo item 'book a doctors appointment' on internal:attr=[placeholder="What needs to be done?"i]
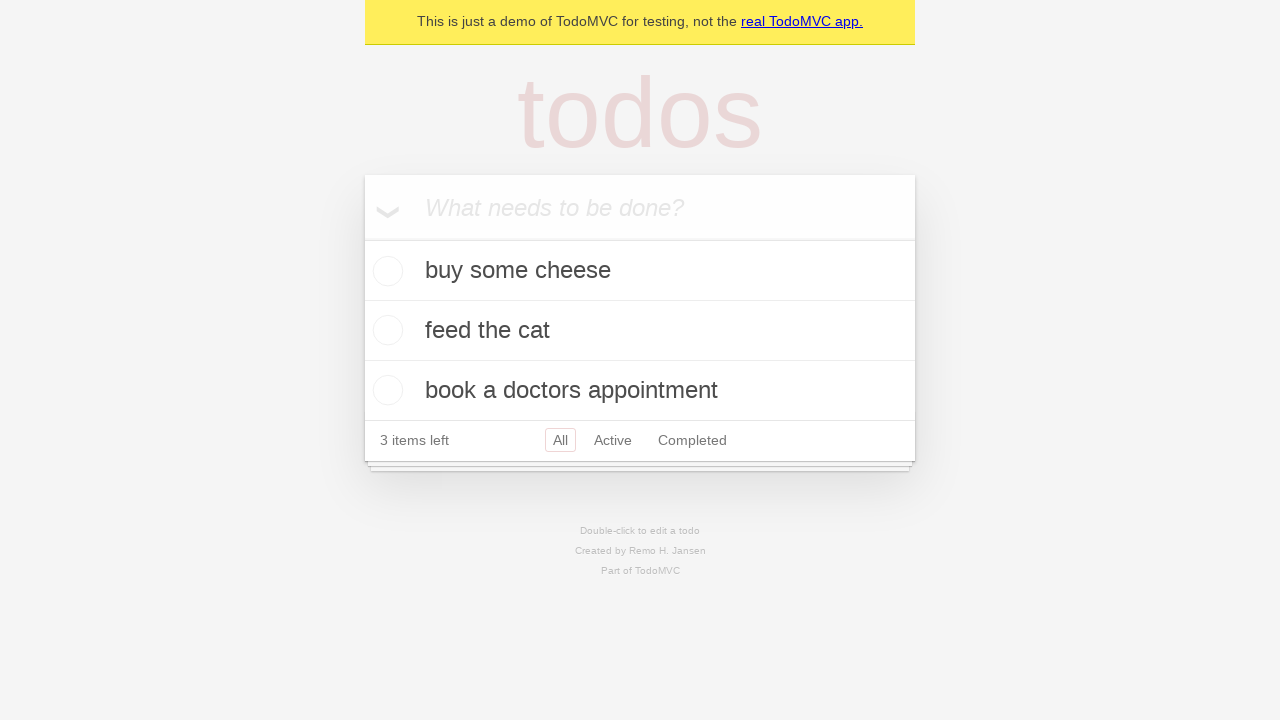

All 3 todo items have been added to the list
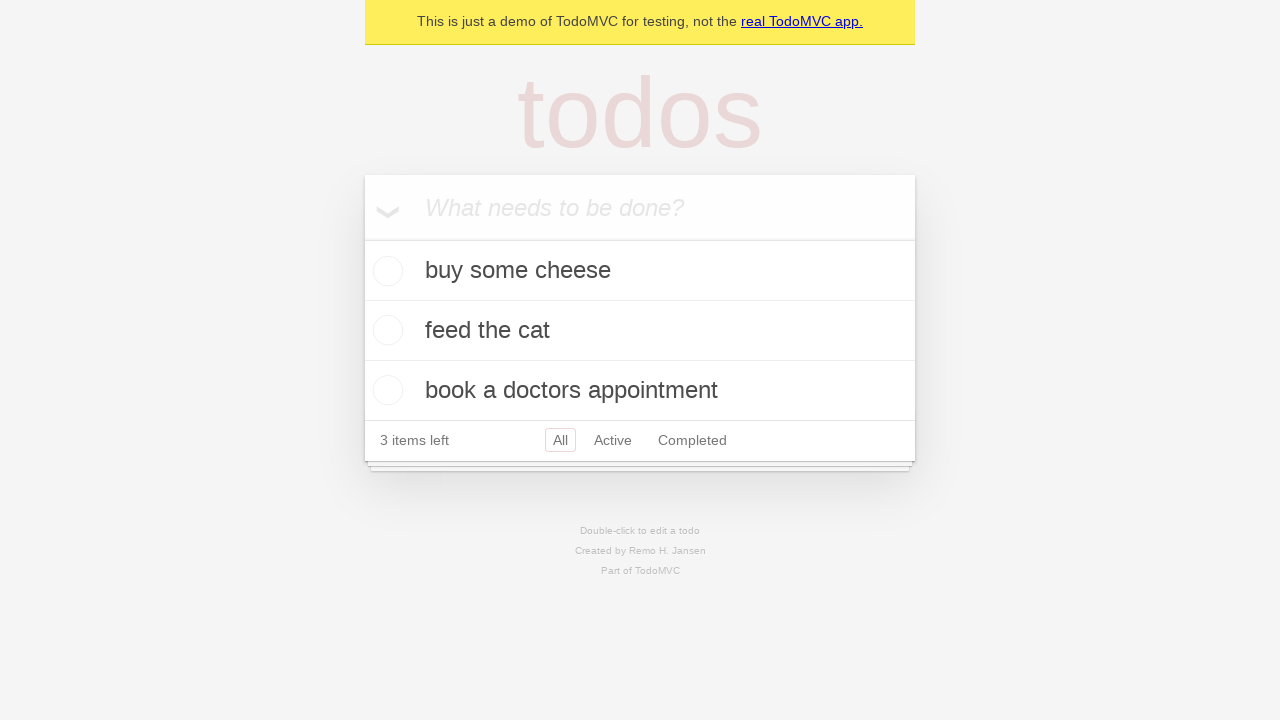

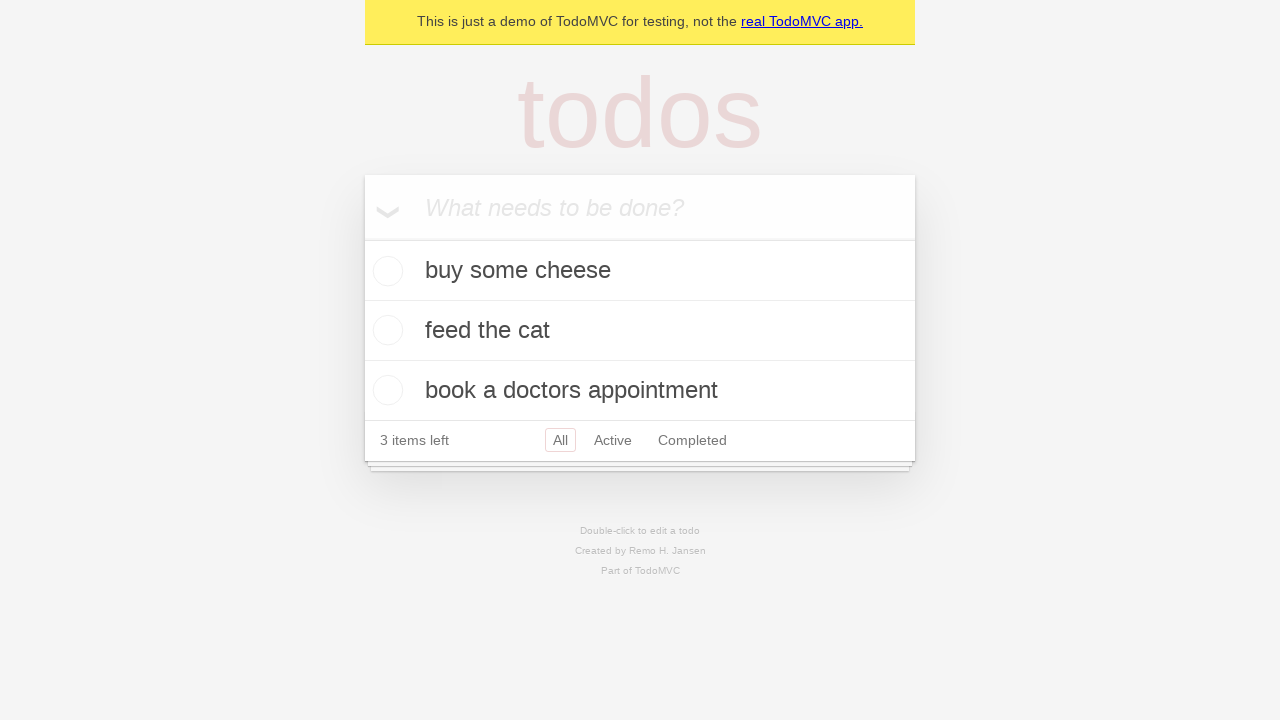